Tests an explicit wait scenario where the script waits for a price to change to $100, clicks a book button, then calculates a mathematical value based on displayed input and submits the answer

Starting URL: http://suninjuly.github.io/explicit_wait2.html

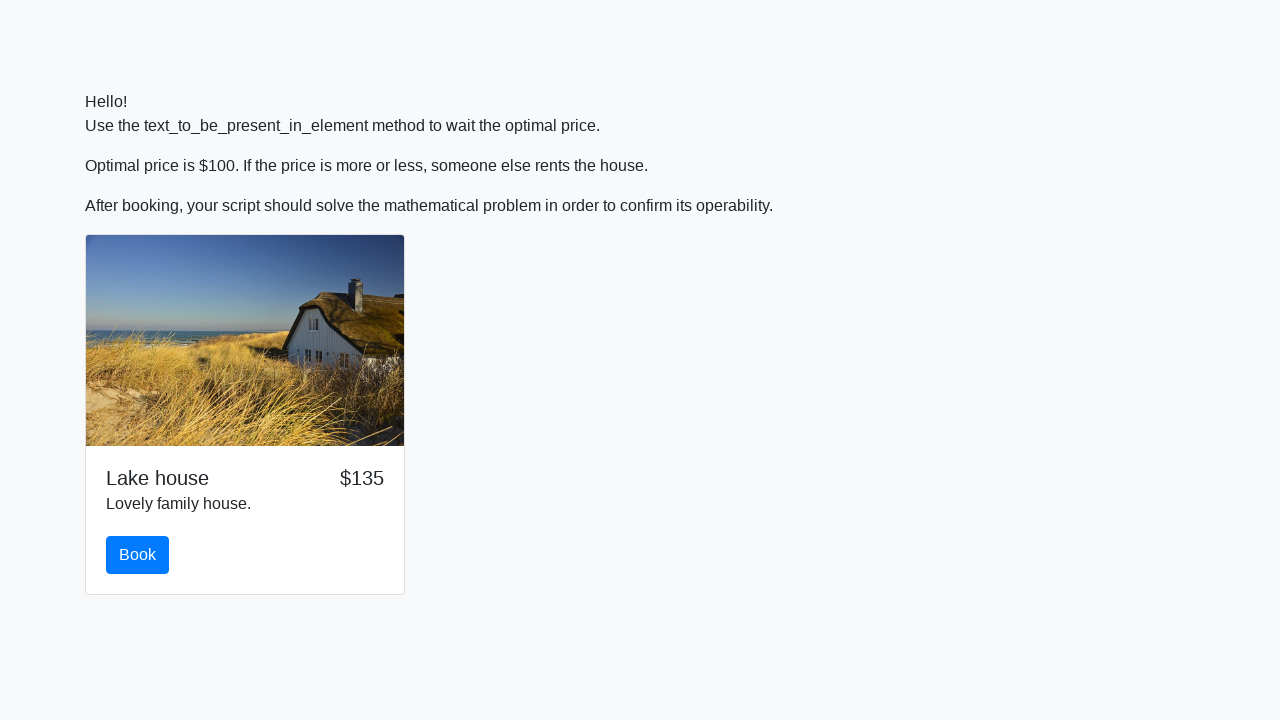

Waited for price to change to $100
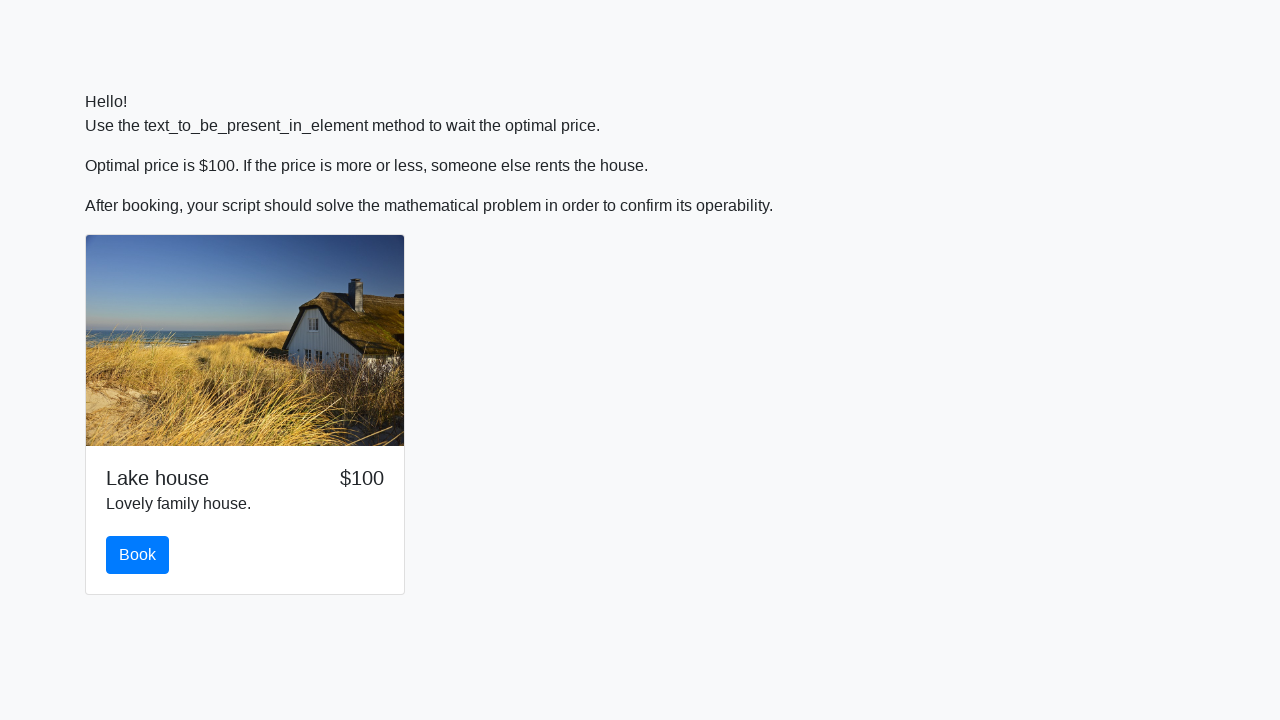

Clicked the book button at (138, 555) on #book
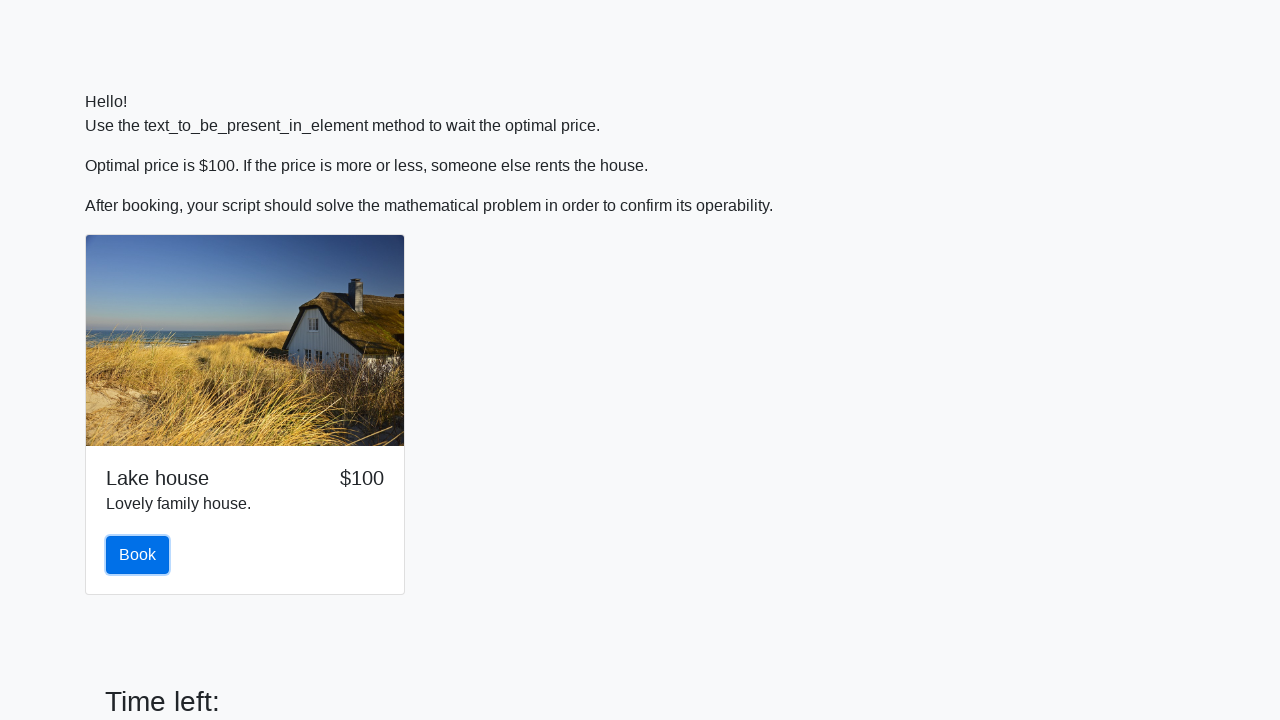

Retrieved input value: 296
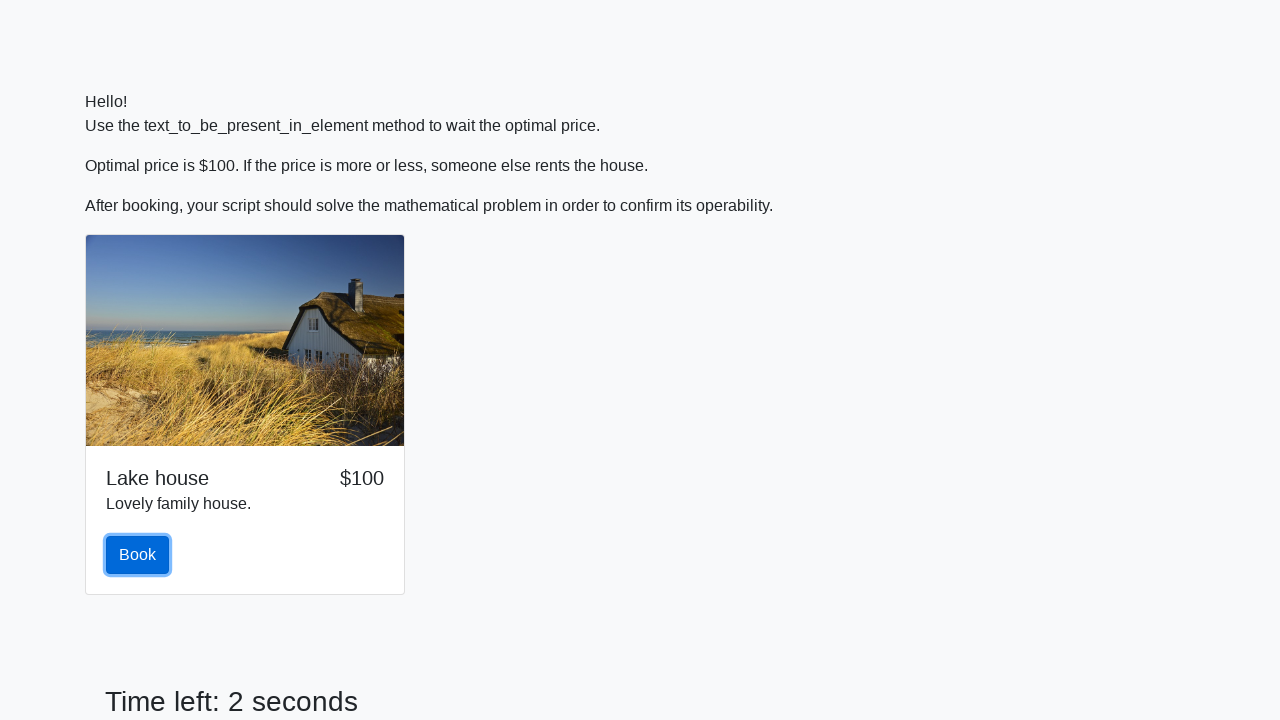

Calculated answer using formula: 2.0335461532404766
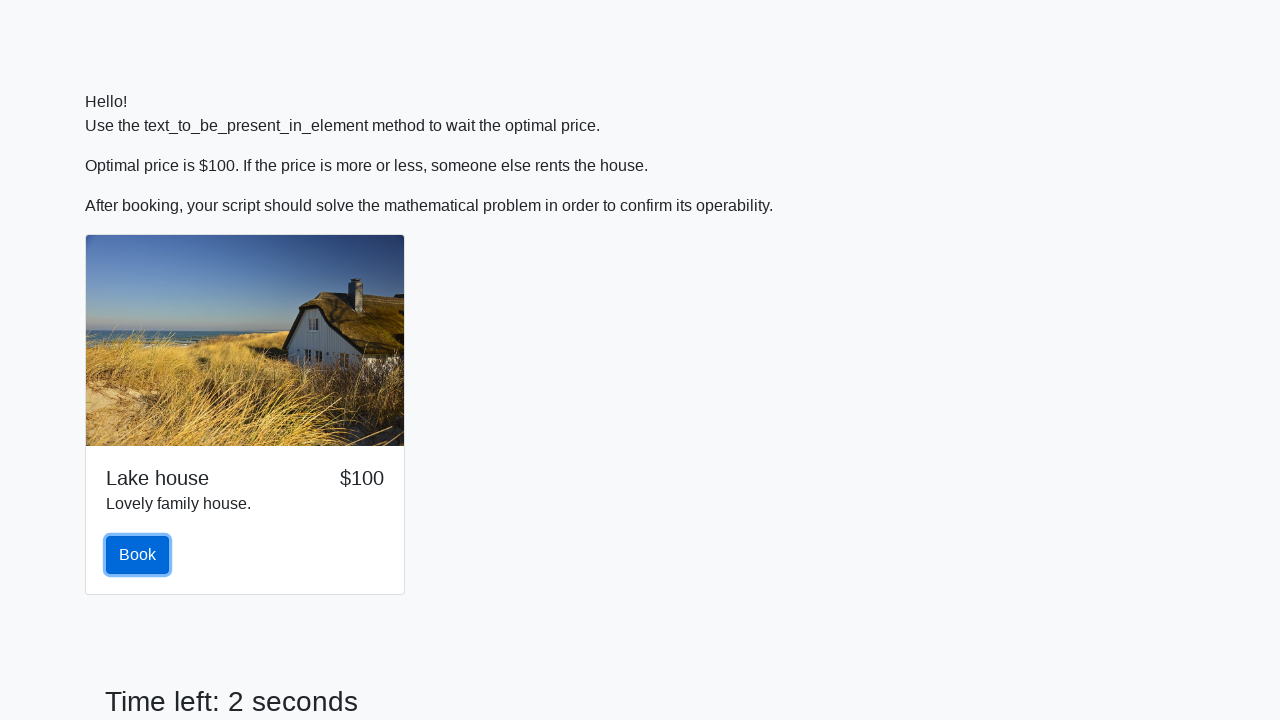

Filled answer field with calculated value: 2.0335461532404766 on #answer
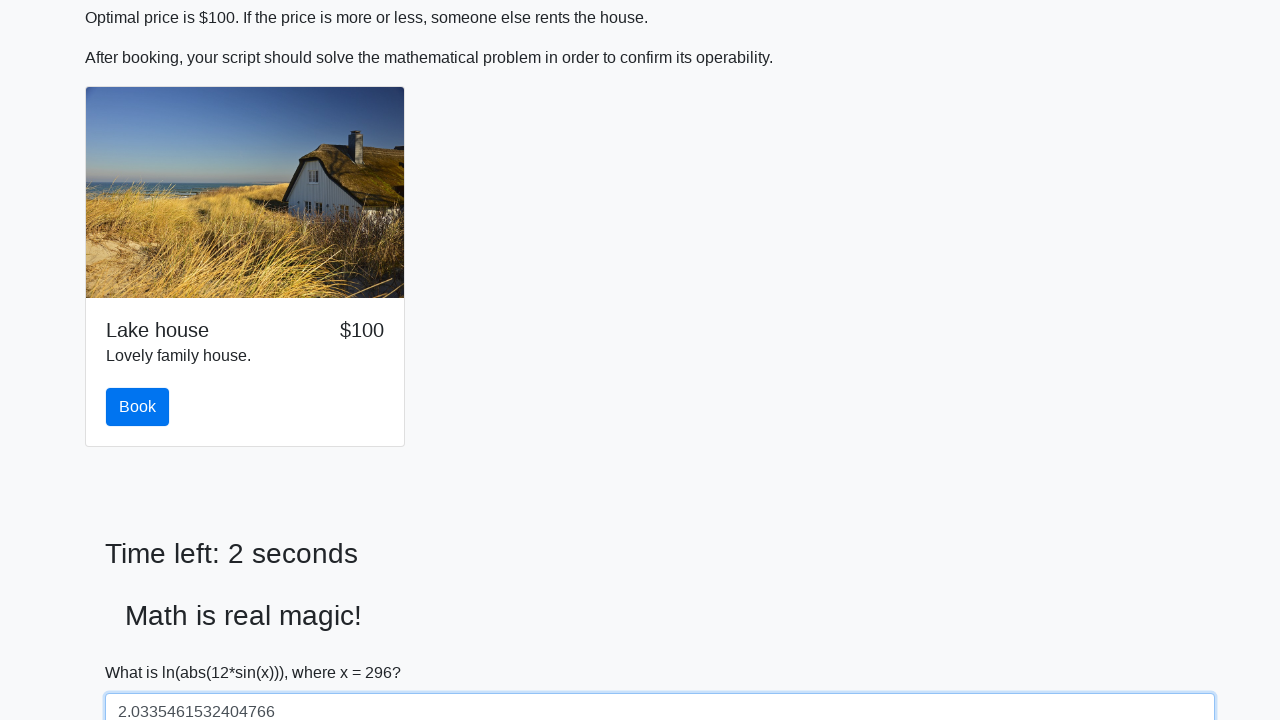

Clicked the solve button to submit answer at (143, 651) on #solve.btn
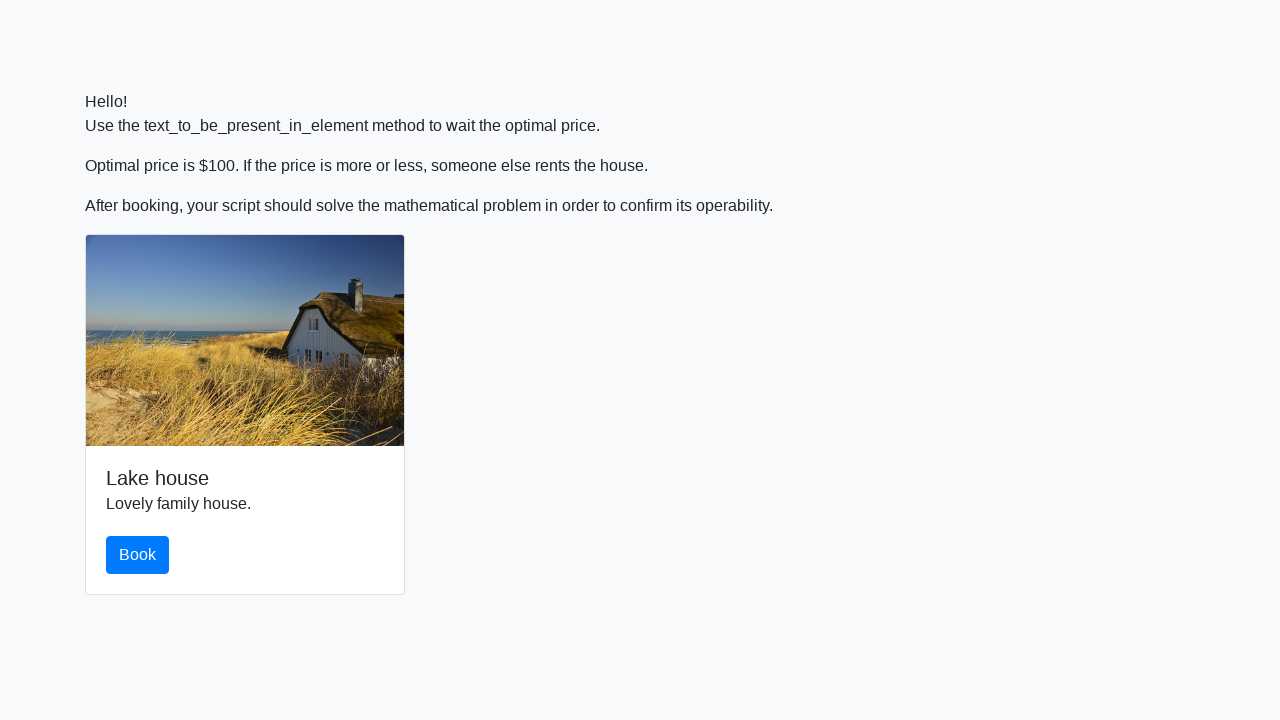

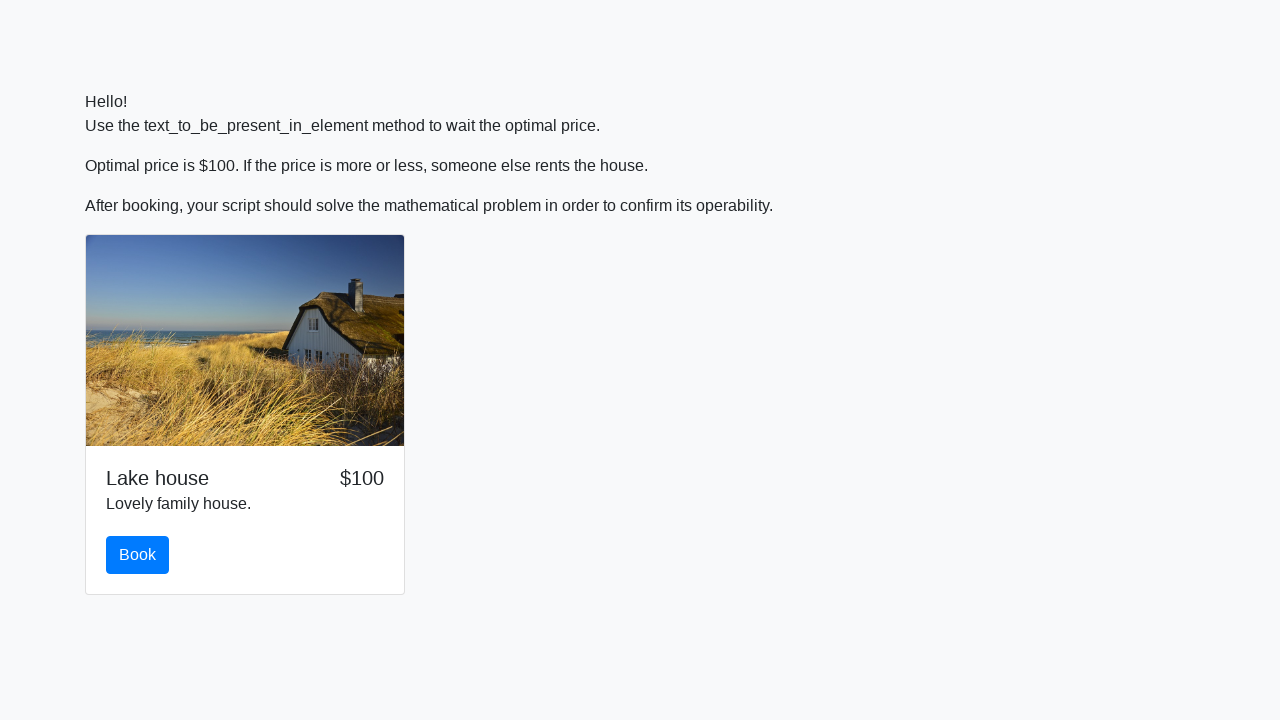